Tests JavaScript alert handling by clicking a button to trigger an alert and accepting it

Starting URL: https://the-internet.herokuapp.com/javascript_alerts

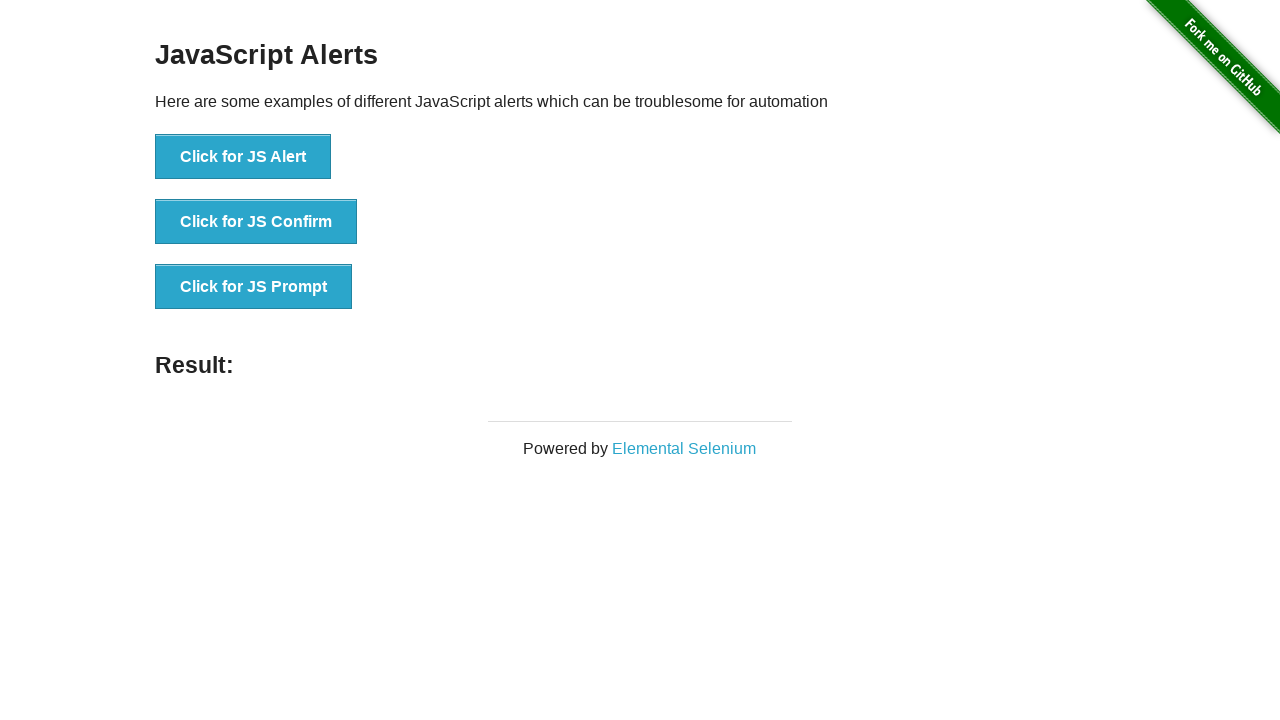

Clicked button to trigger JavaScript alert at (243, 157) on xpath=//button[text()='Click for JS Alert']
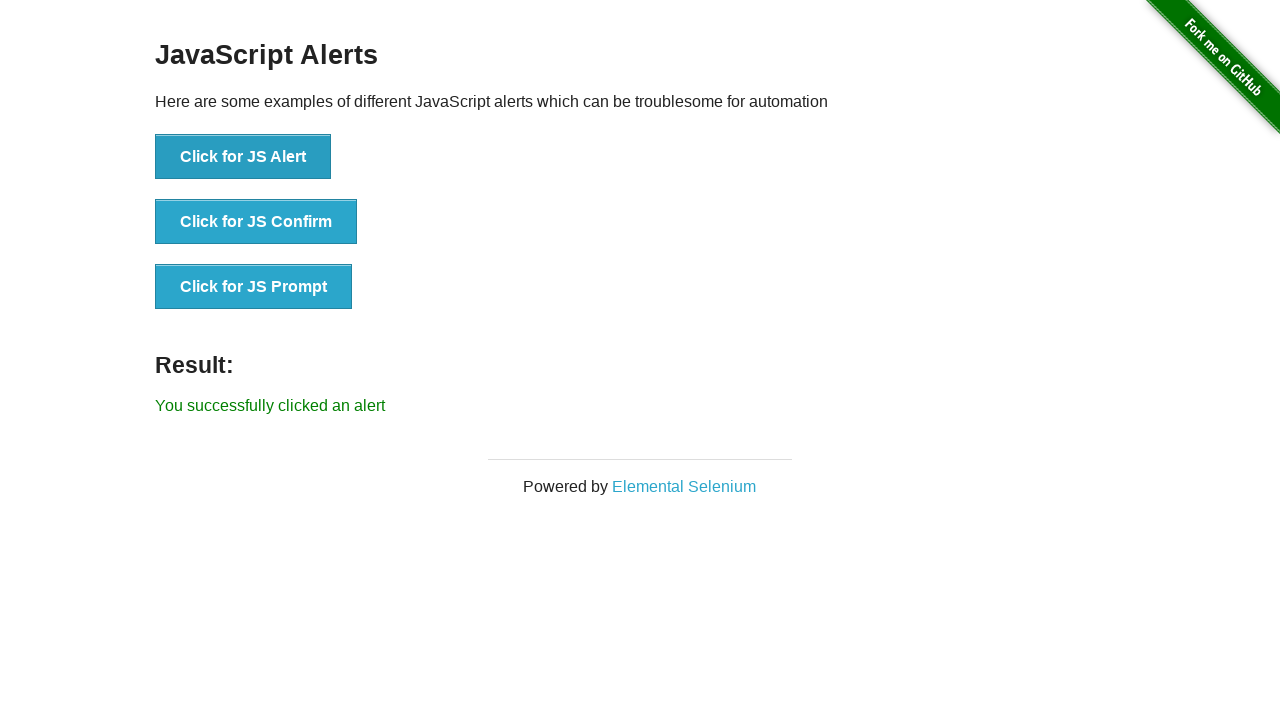

Set up dialog handler to accept alerts
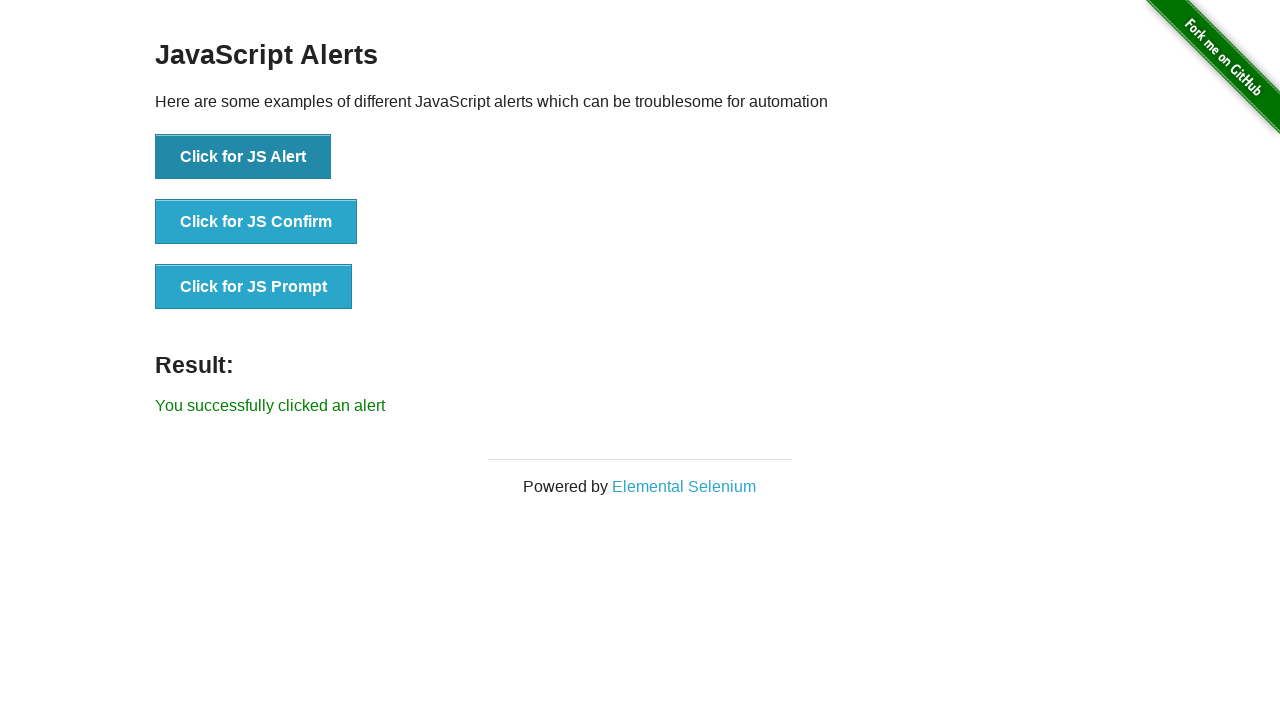

Clicked button to trigger and accept JavaScript alert at (243, 157) on xpath=//button[text()='Click for JS Alert']
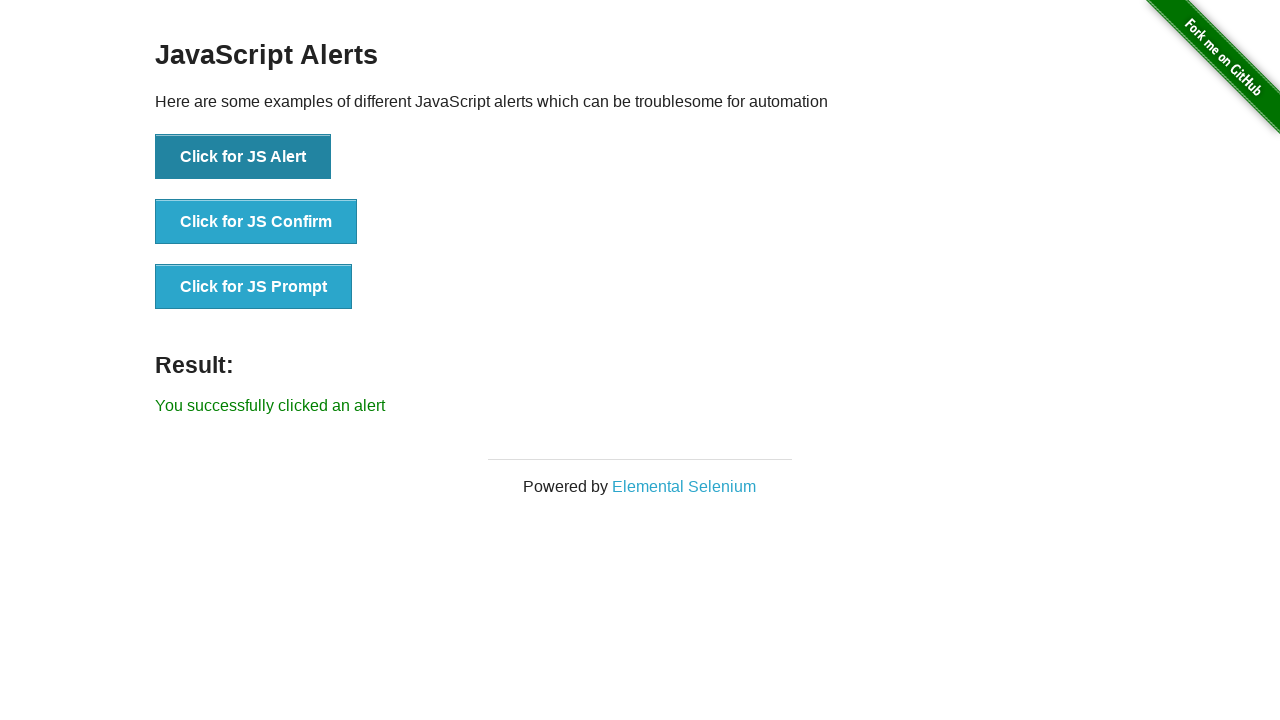

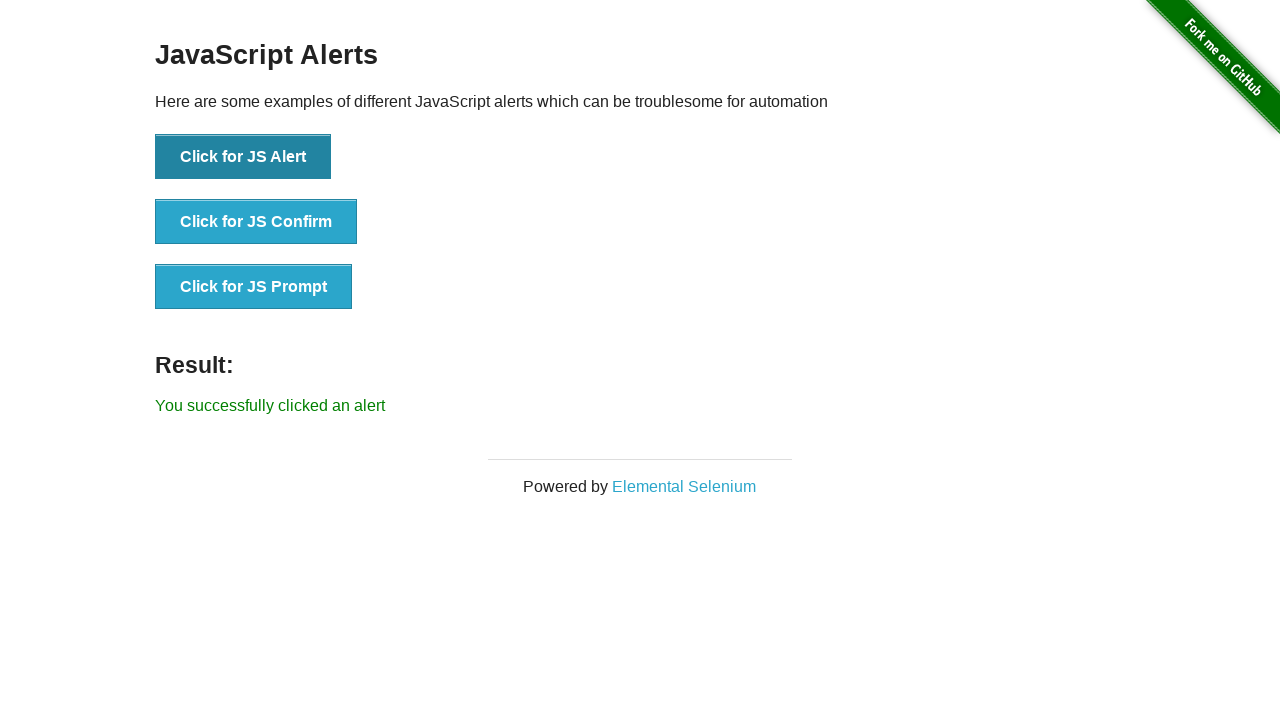